Tests right-click context menu functionality by performing a right-click action on a specific button element

Starting URL: https://swisnl.github.io/jQuery-contextMenu/demo

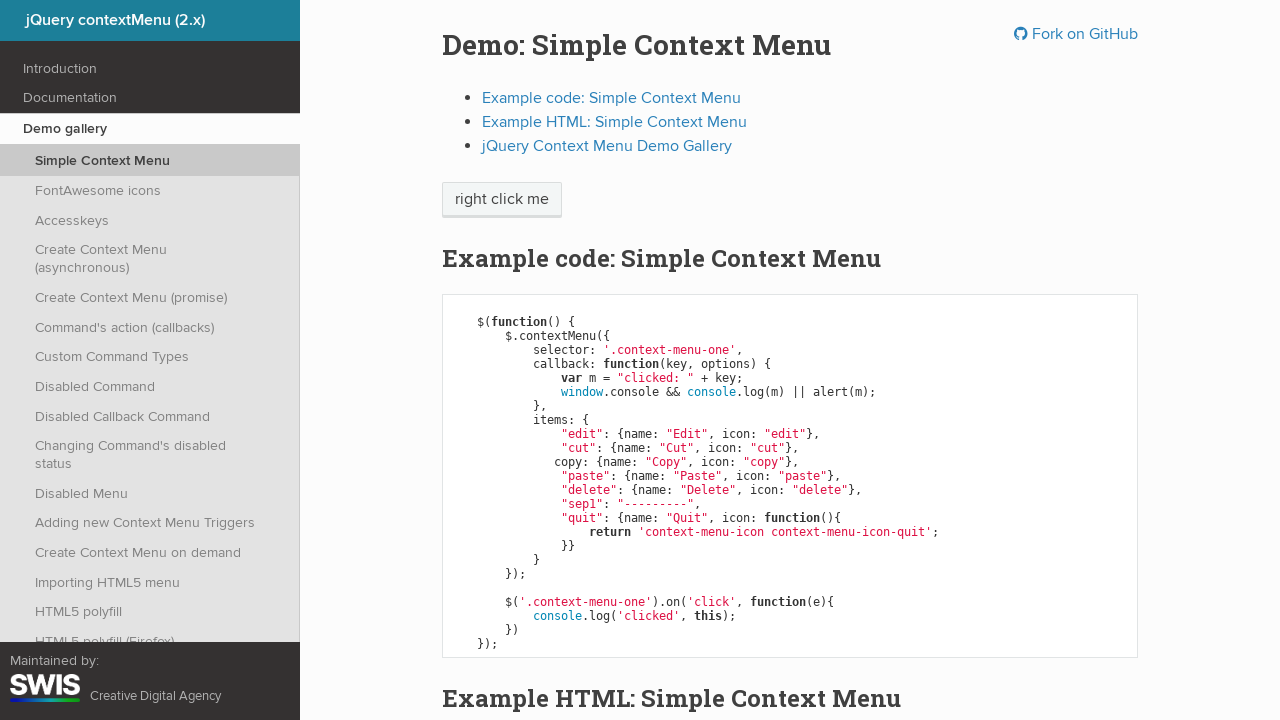

Located the right-click target button element
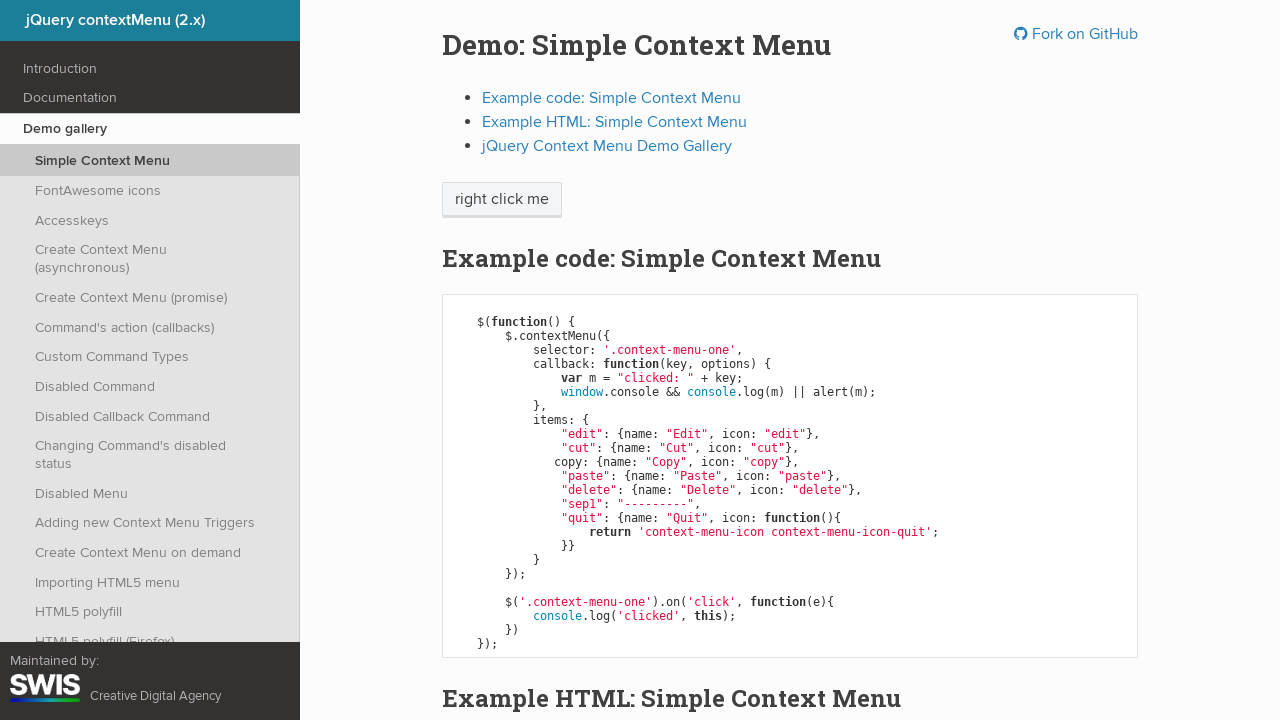

Performed right-click action on the button at (502, 200) on xpath=//span[contains(text(),'right click me')]
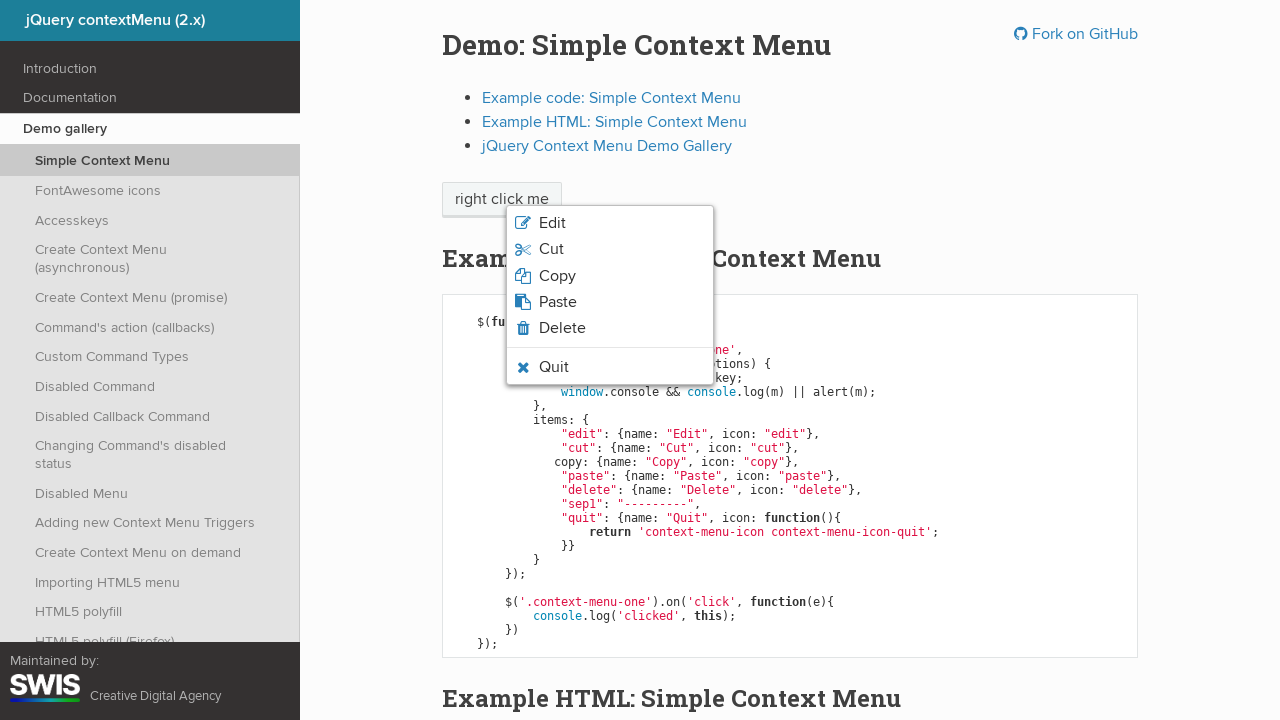

Waited for context menu to appear
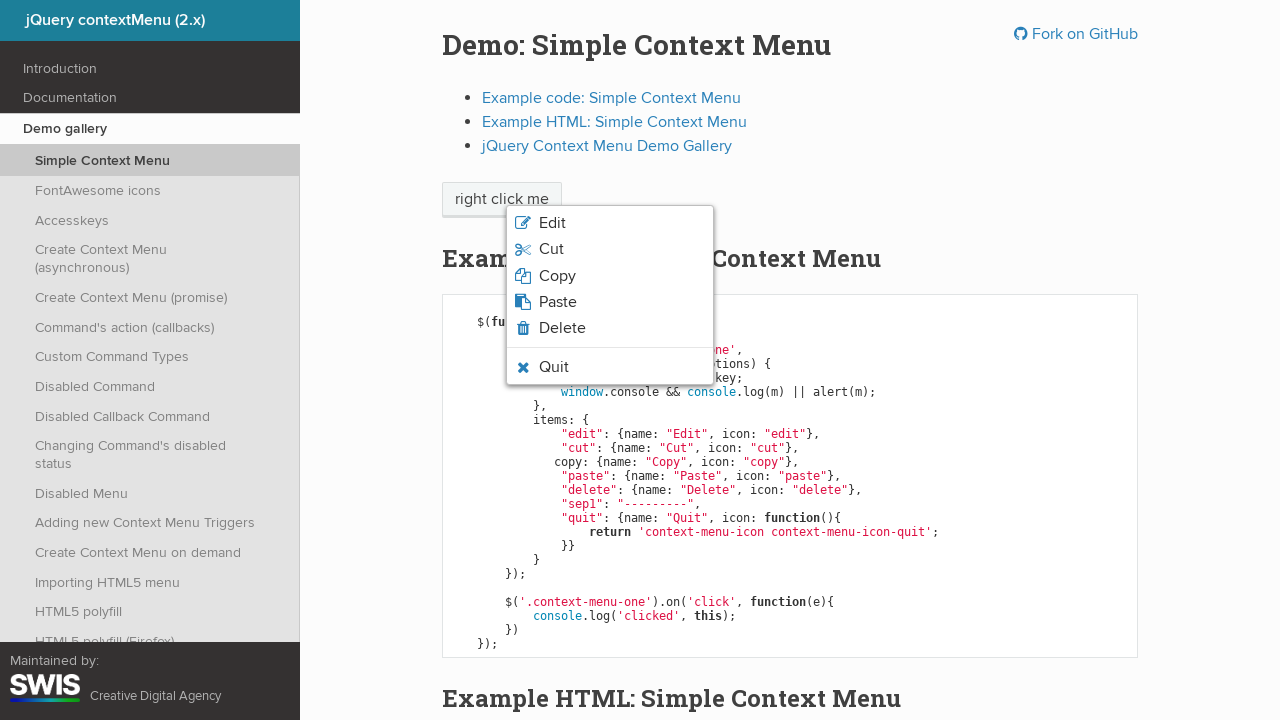

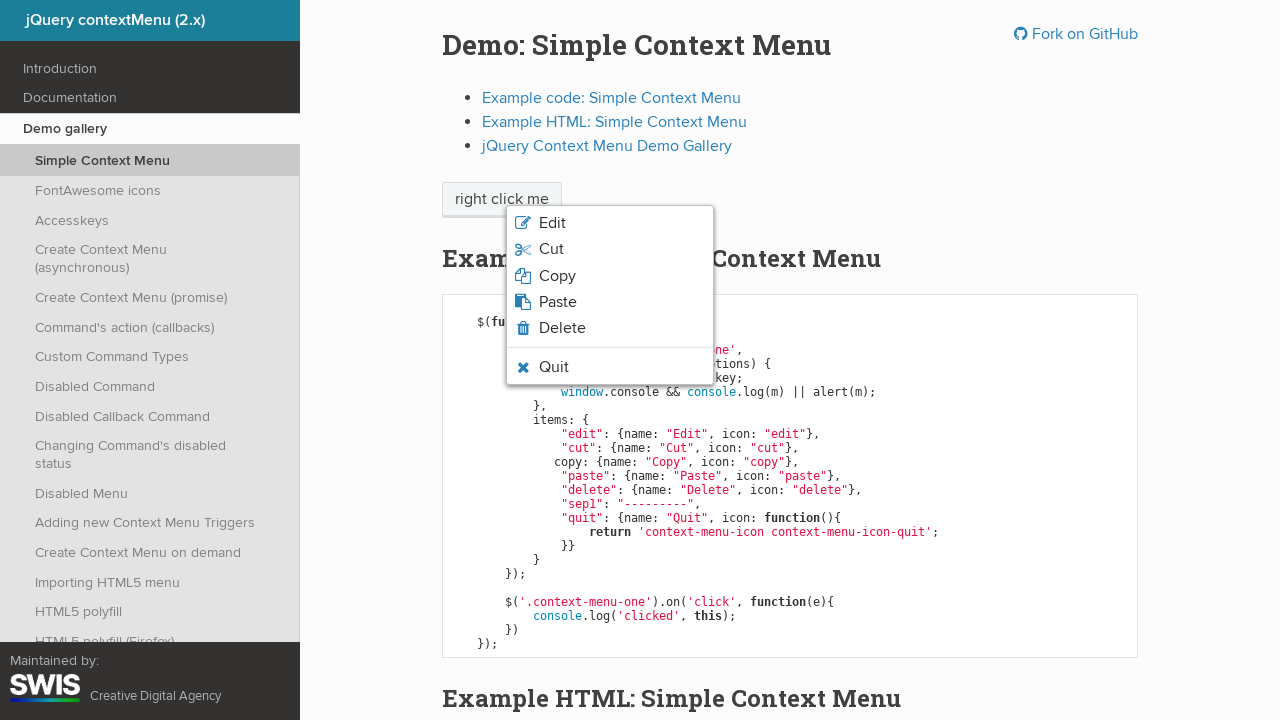